Tests the text-box form by filling in name, email, and address fields, then verifying the submitted data is displayed correctly

Starting URL: https://demoqa.com/text-box

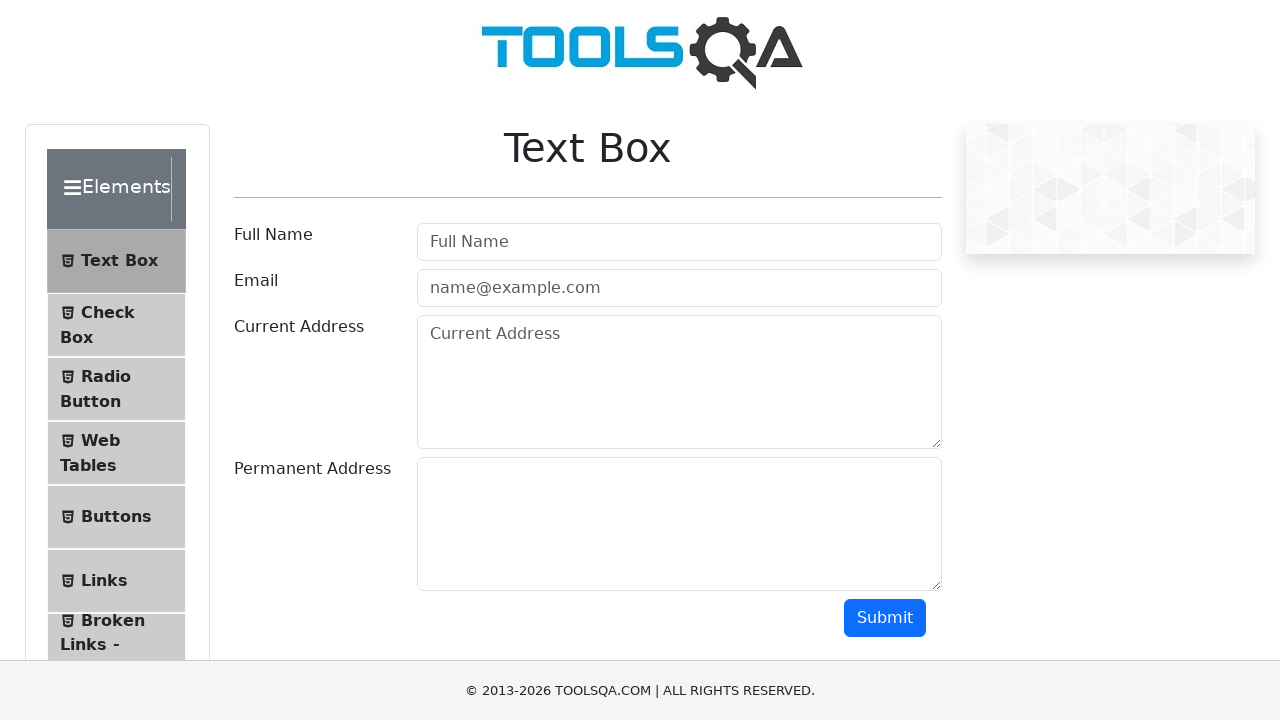

Filled full name field with 'Ivanov Ivan Ivanovich' on input#userName
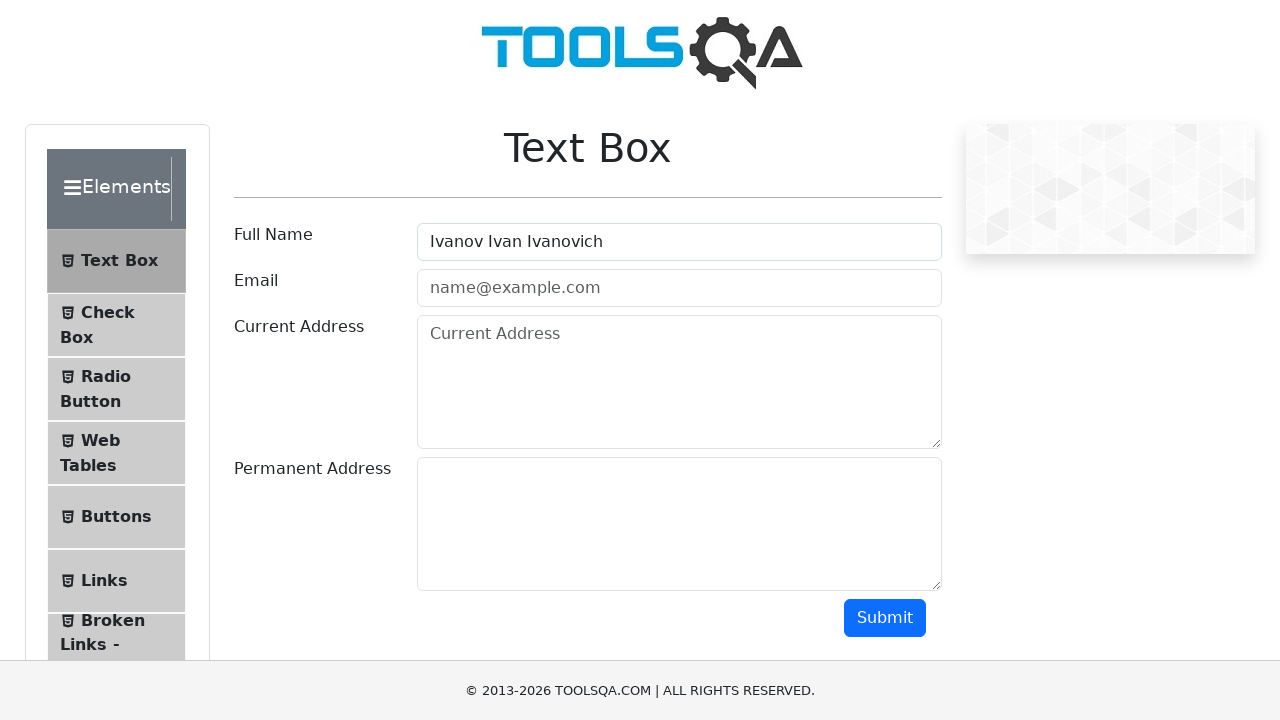

Filled email field with 'ivanovii@test.ru' on input#userEmail
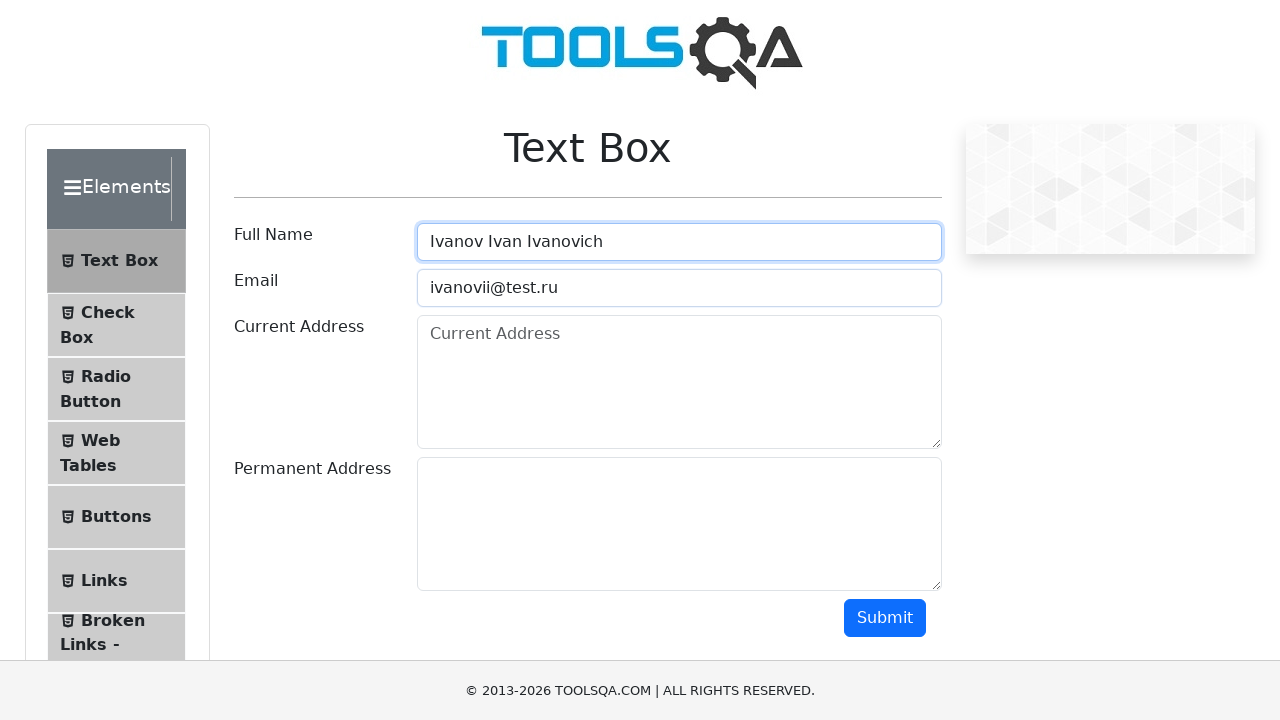

Filled current address field with Moscow address on textarea#currentAddress
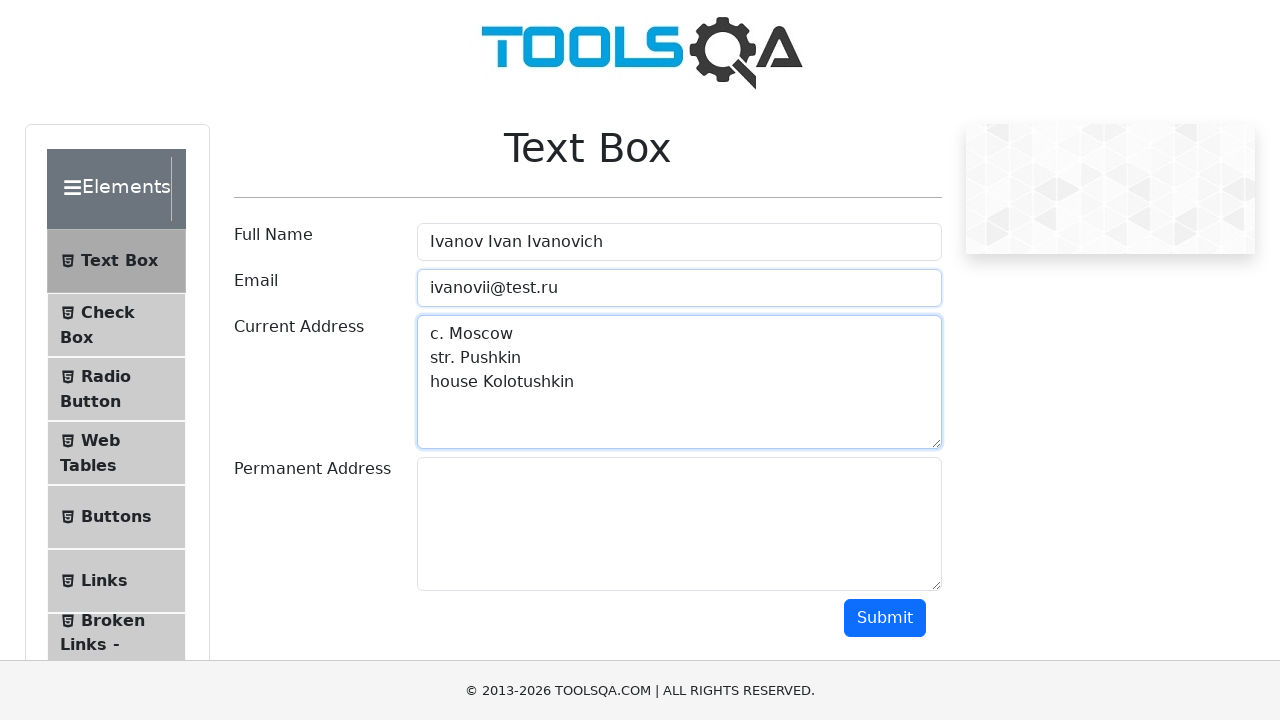

Filled permanent address field with Moscow address on textarea#permanentAddress
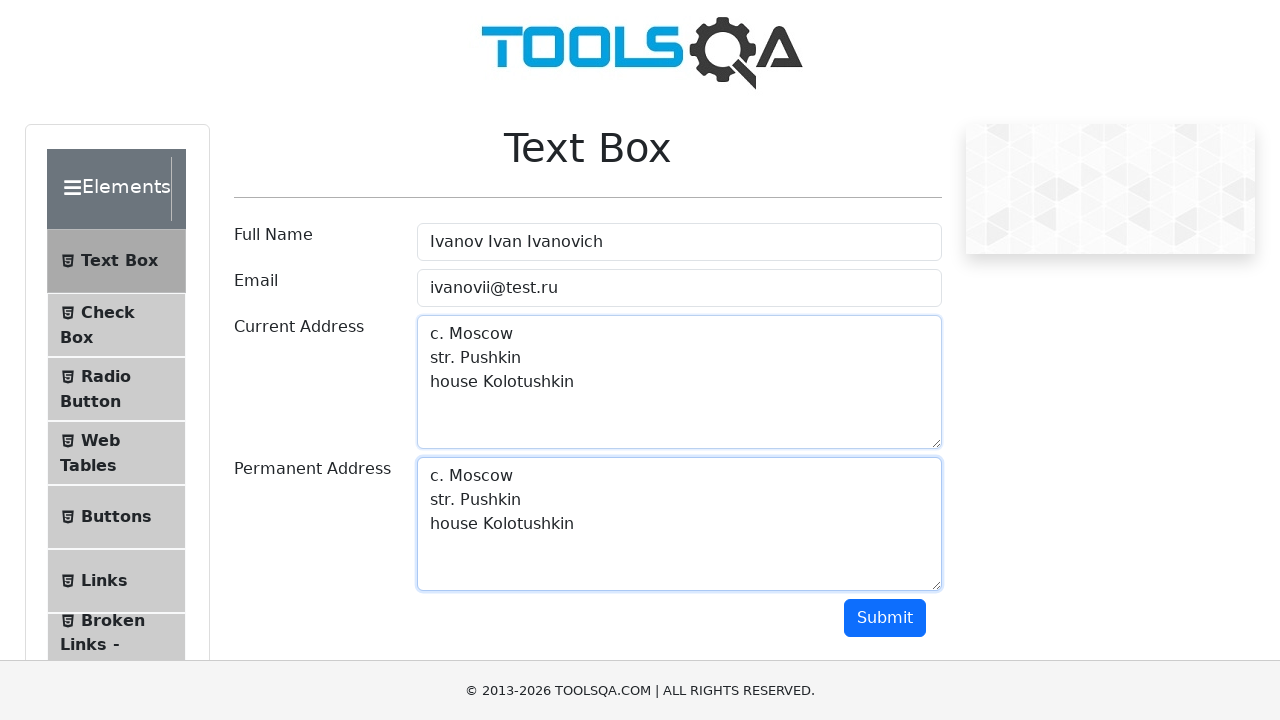

Clicked submit button to submit form at (885, 618) on button#submit
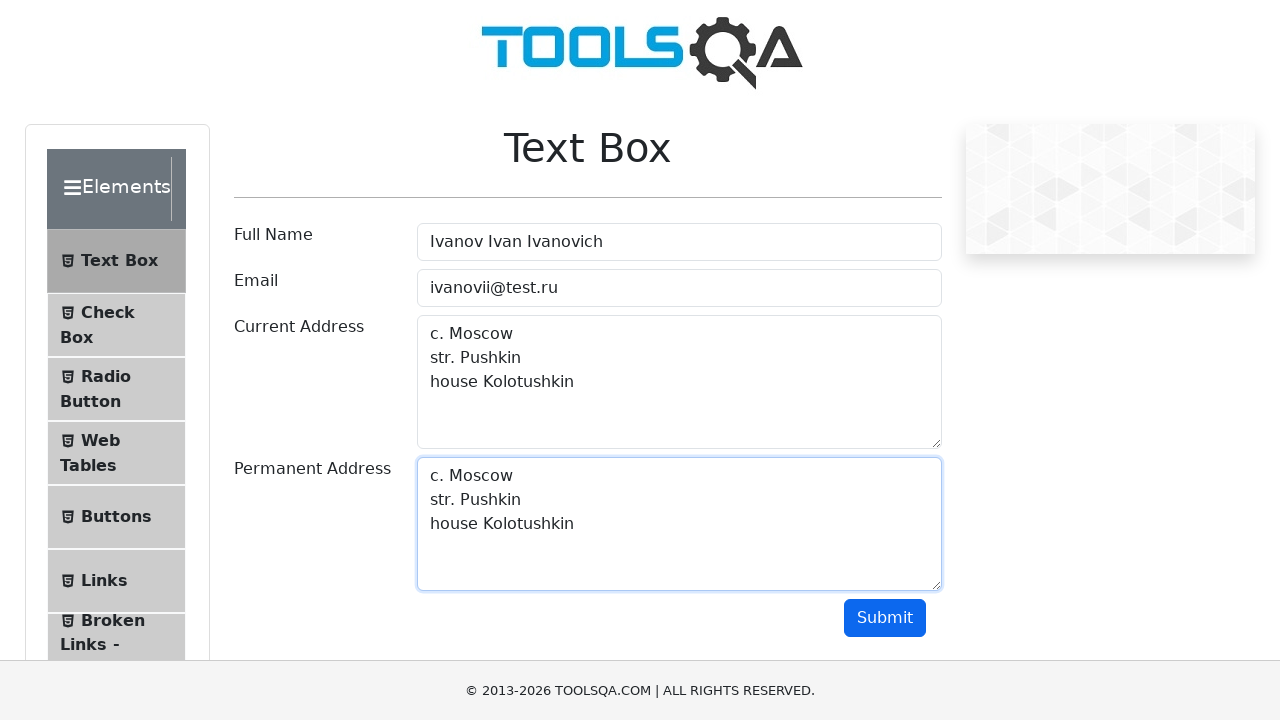

Verified submitted data is displayed in output section
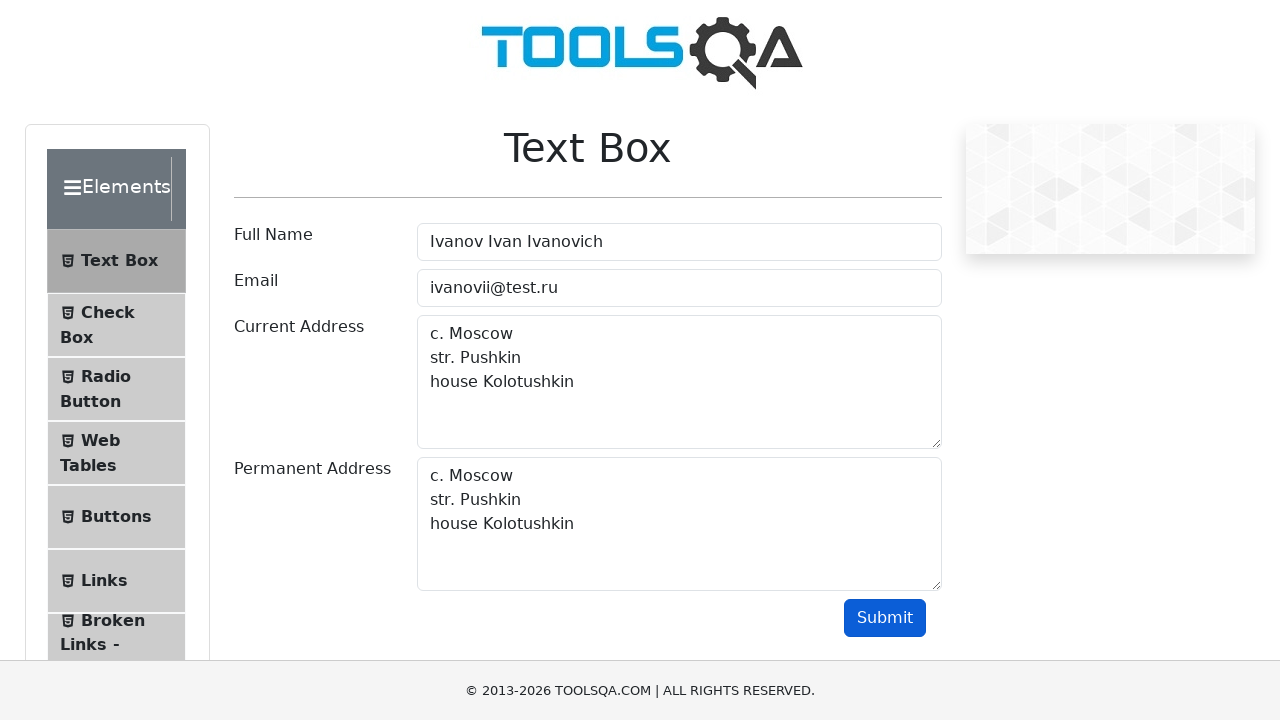

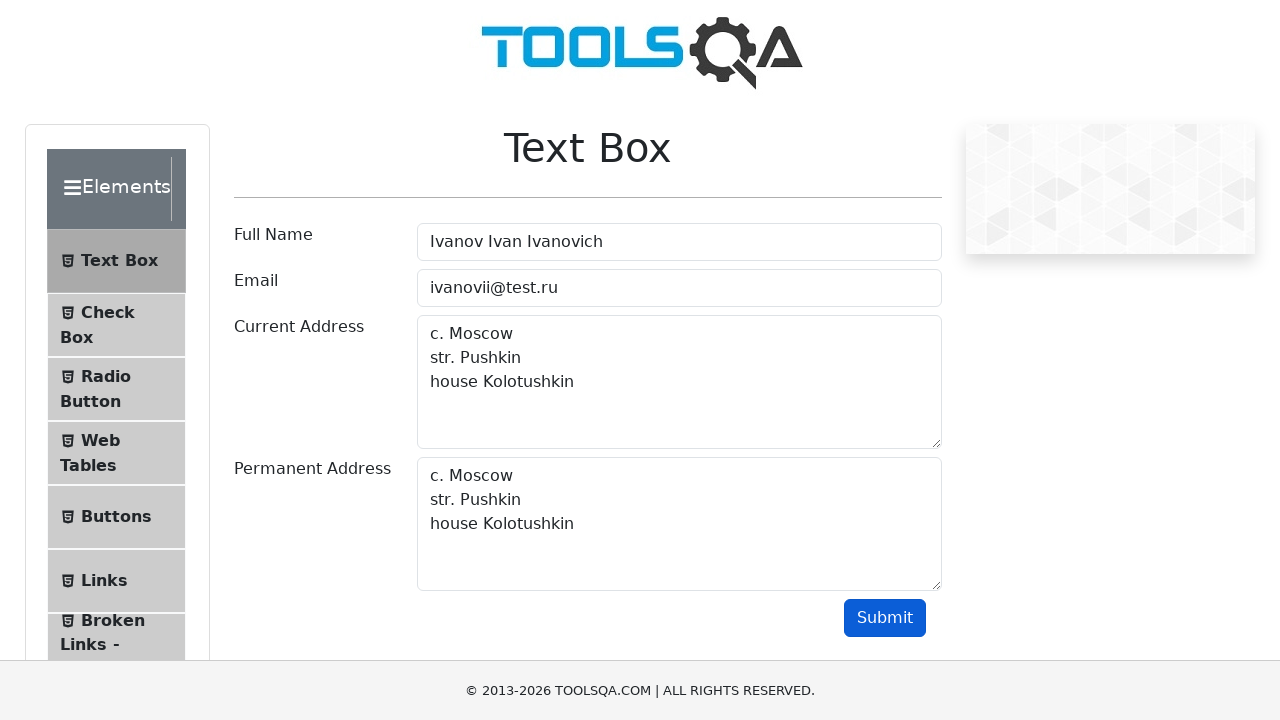